Tests registration validation by submitting form with empty password field, verifying user stays on registration page

Starting URL: http://lesse.com.br/tools/pmst_rp2/authentication/register/

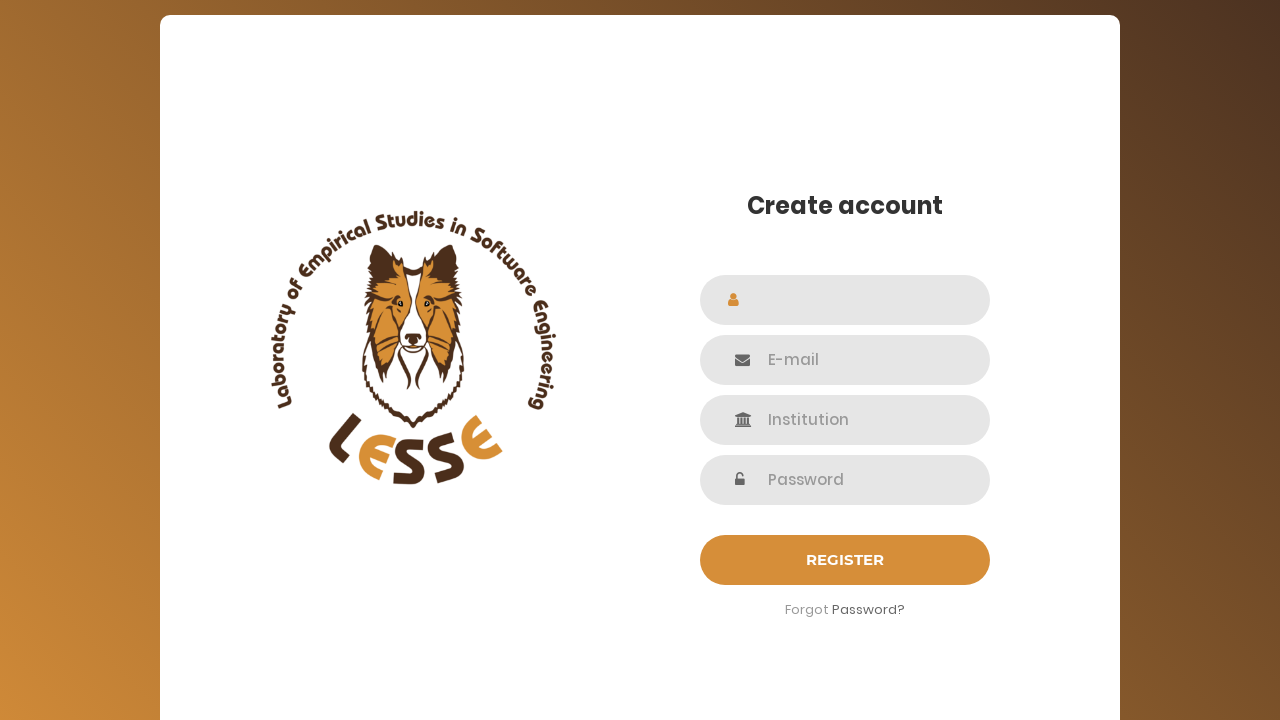

Waited for name field to be available
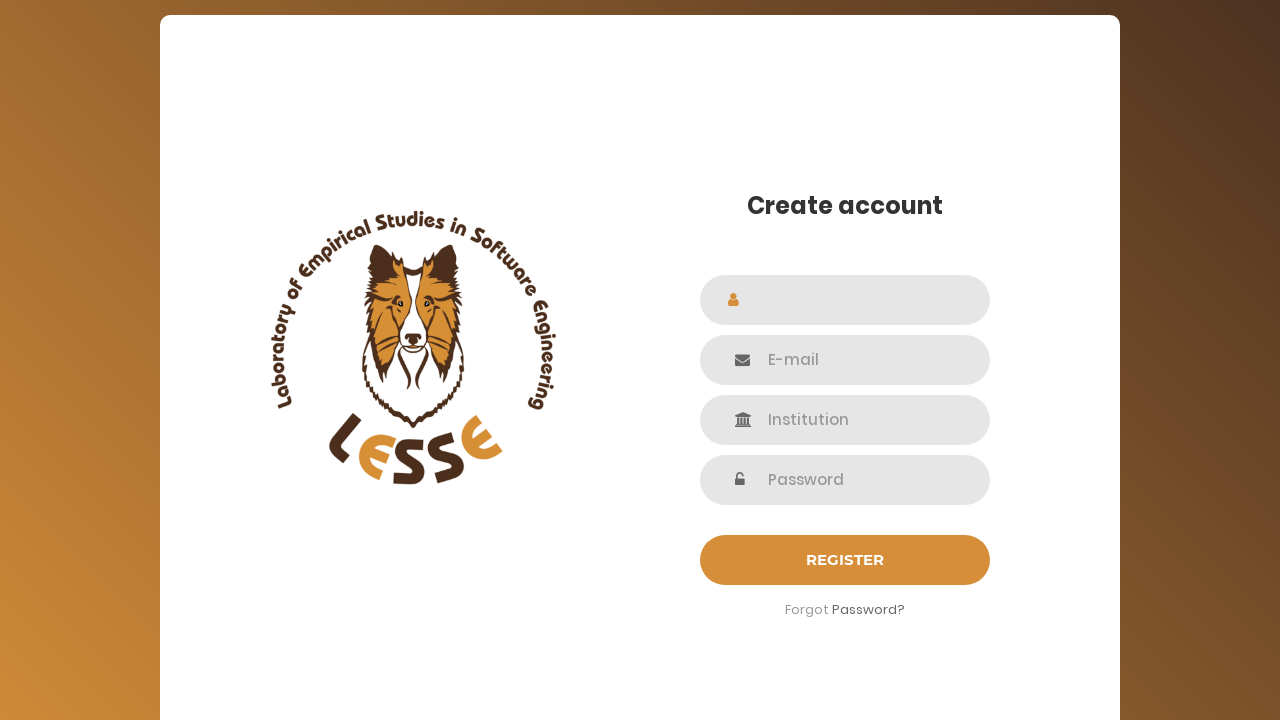

Filled name field with 'Bob Smith' on #name
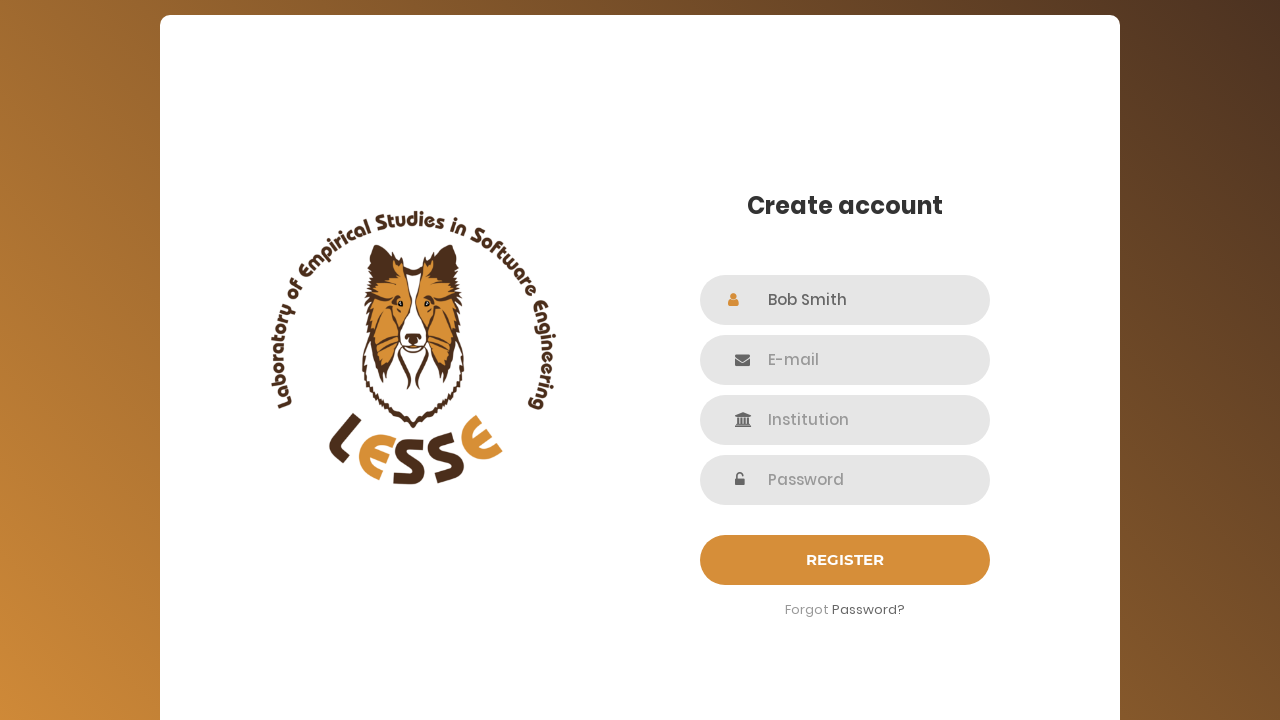

Waited for email field to be available
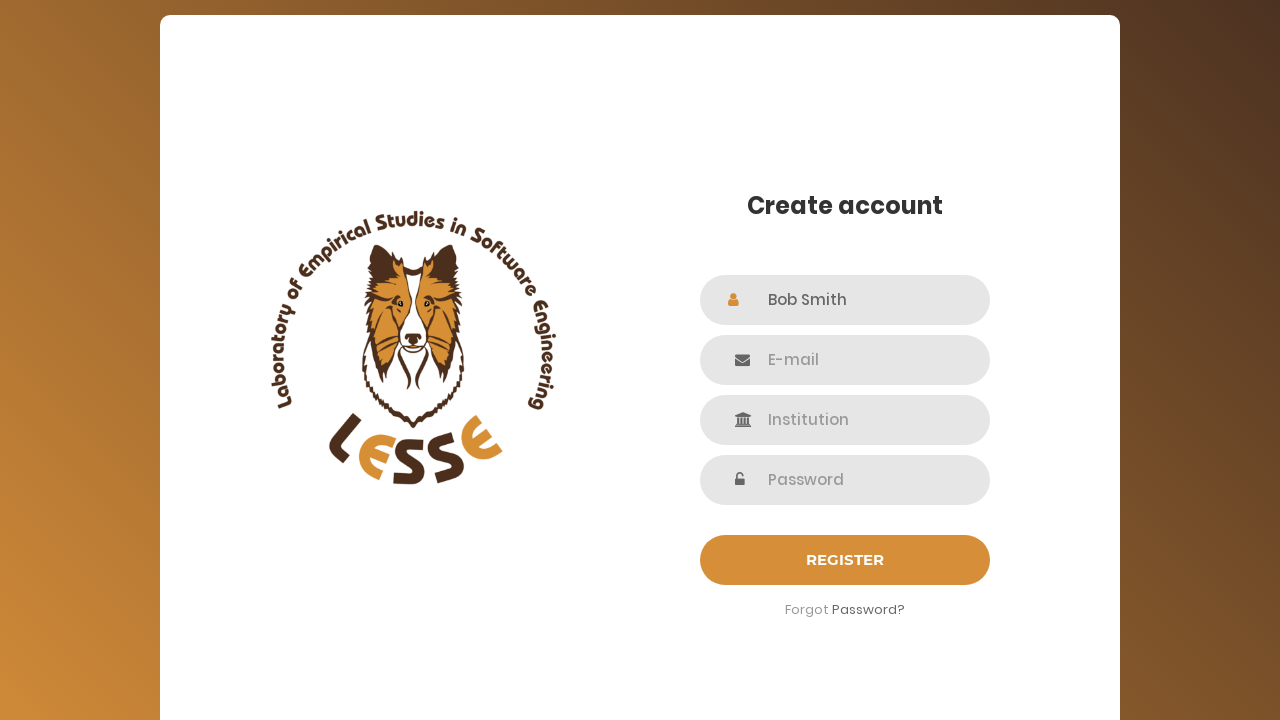

Filled email field with 'bobsmith2024@example.com' on #email
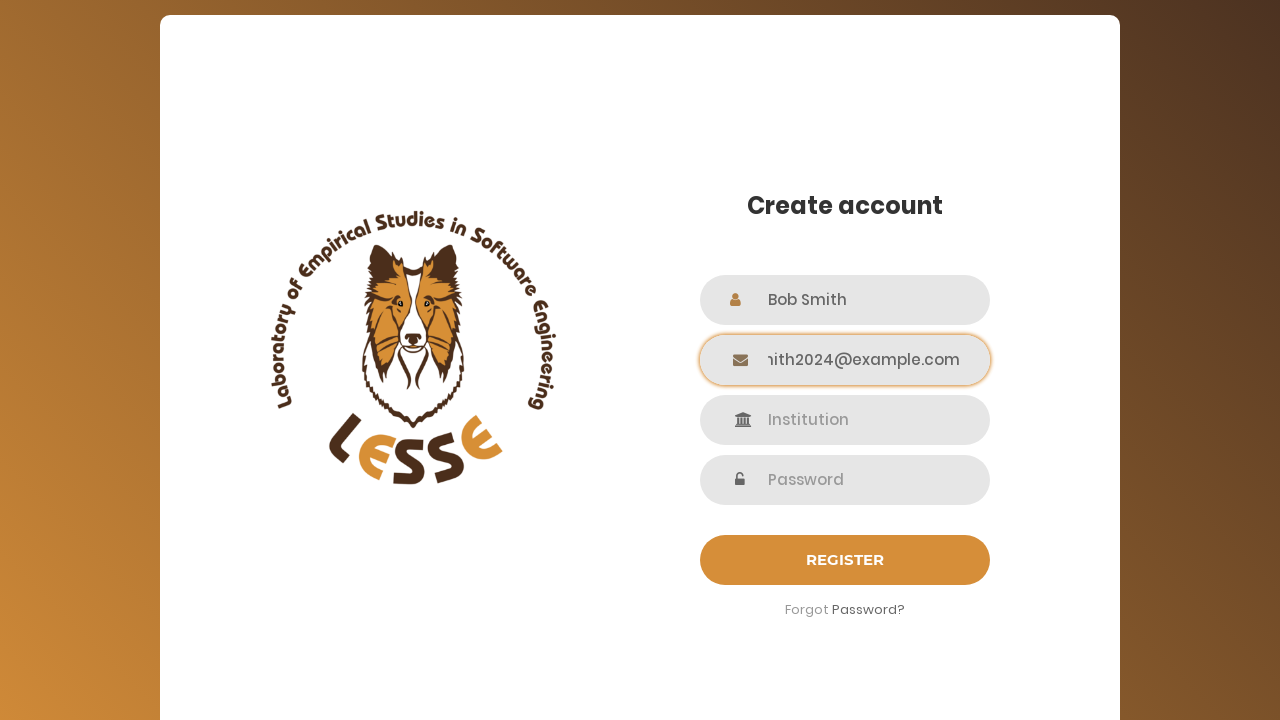

Waited for institution field to be available
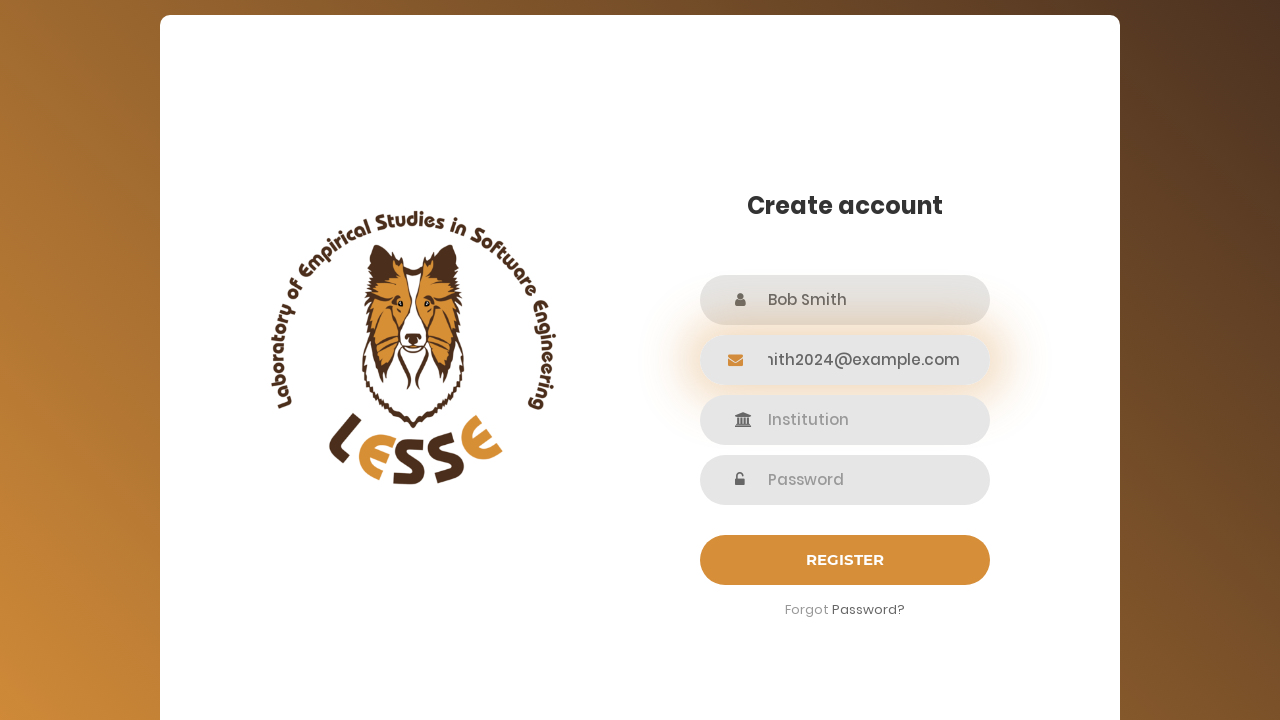

Filled institution field with 'Tech College' on #institution
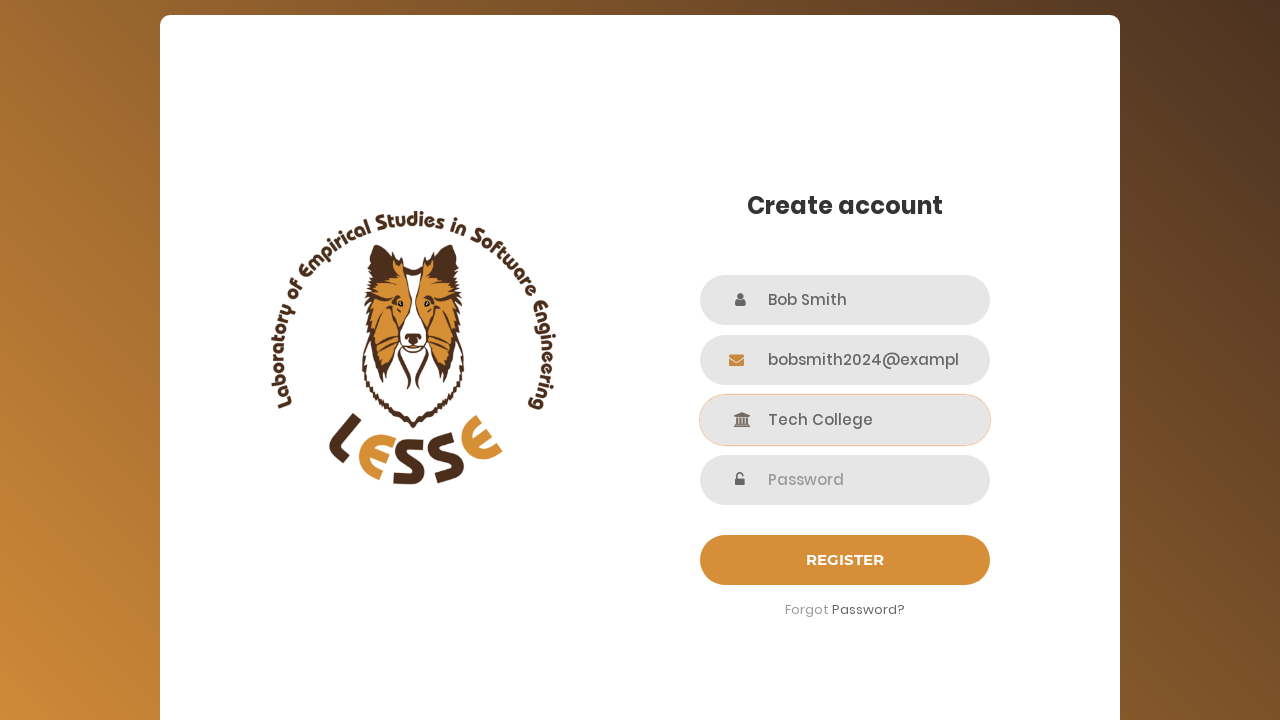

Waited for password field to be available
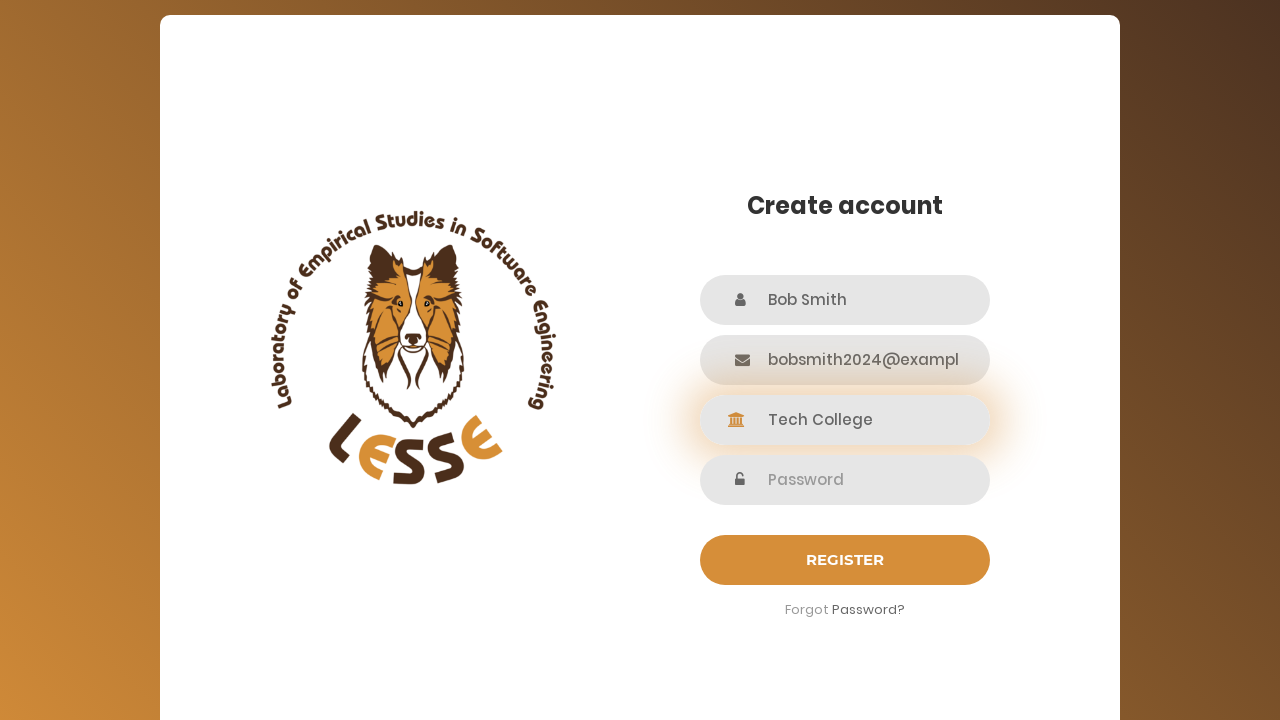

Left password field empty on input[name='password']
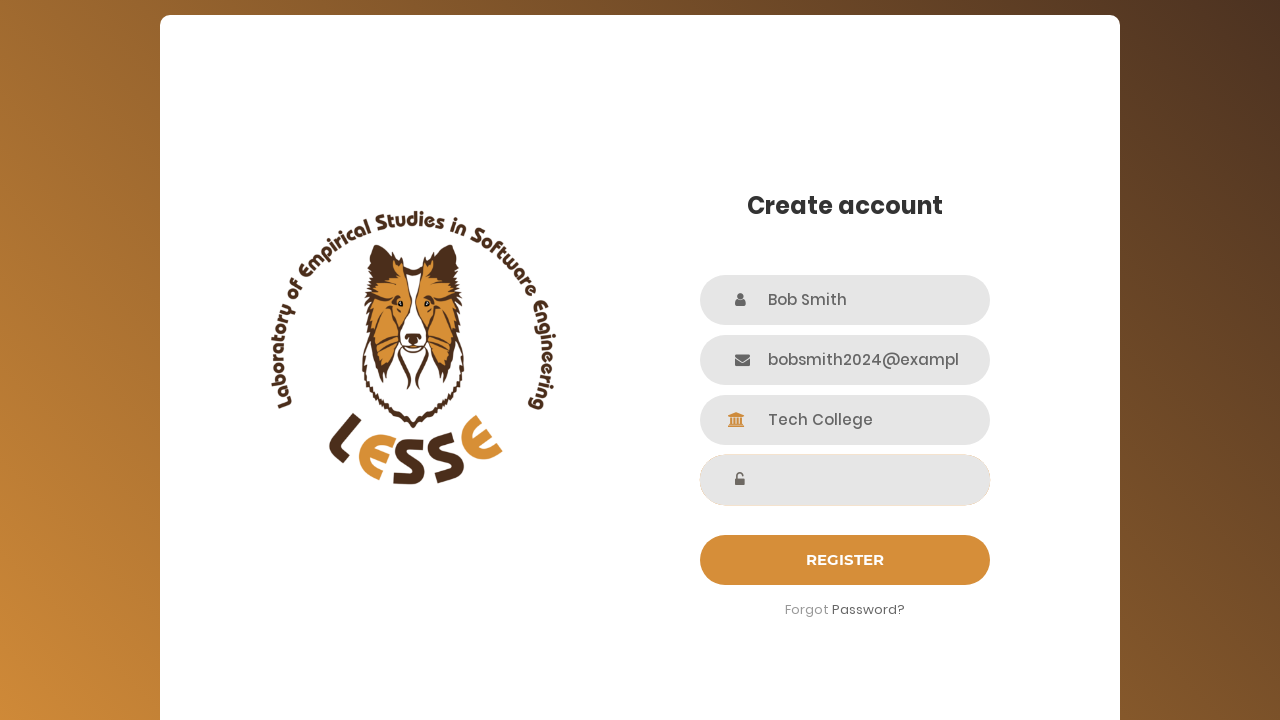

Waited for submit button to be available
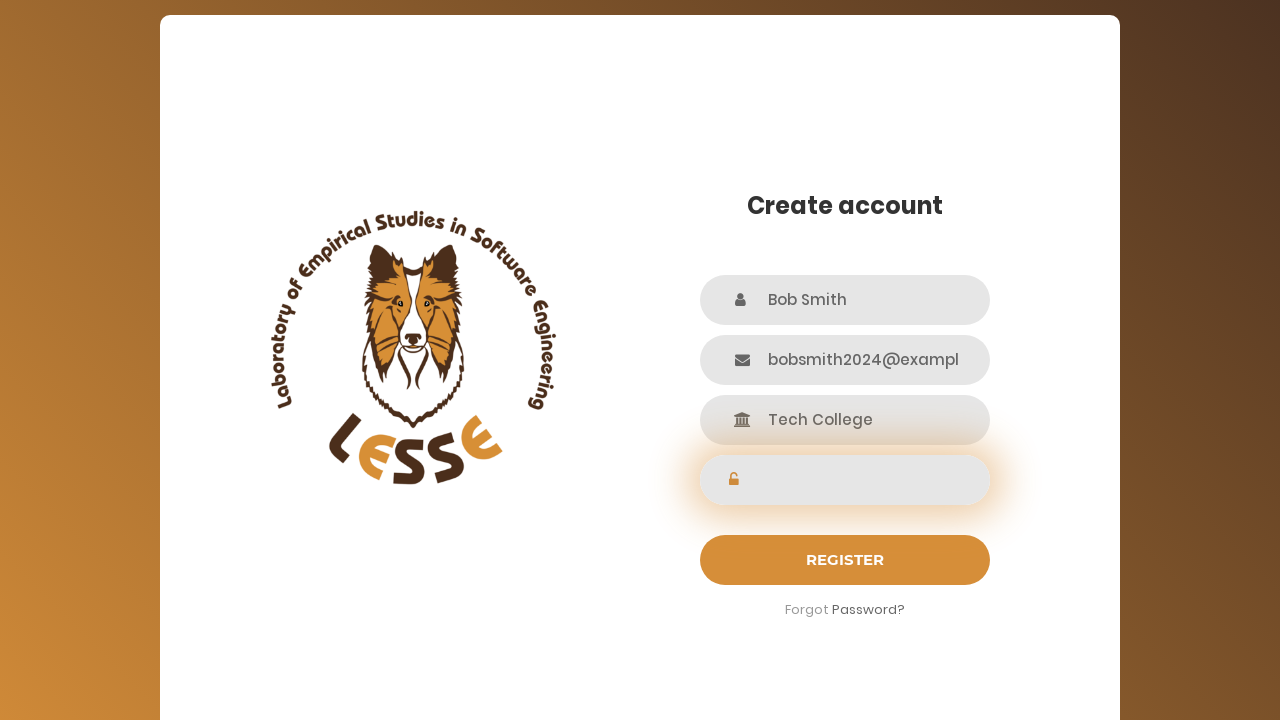

Clicked submit button to register with empty password field at (845, 560) on #login-submit
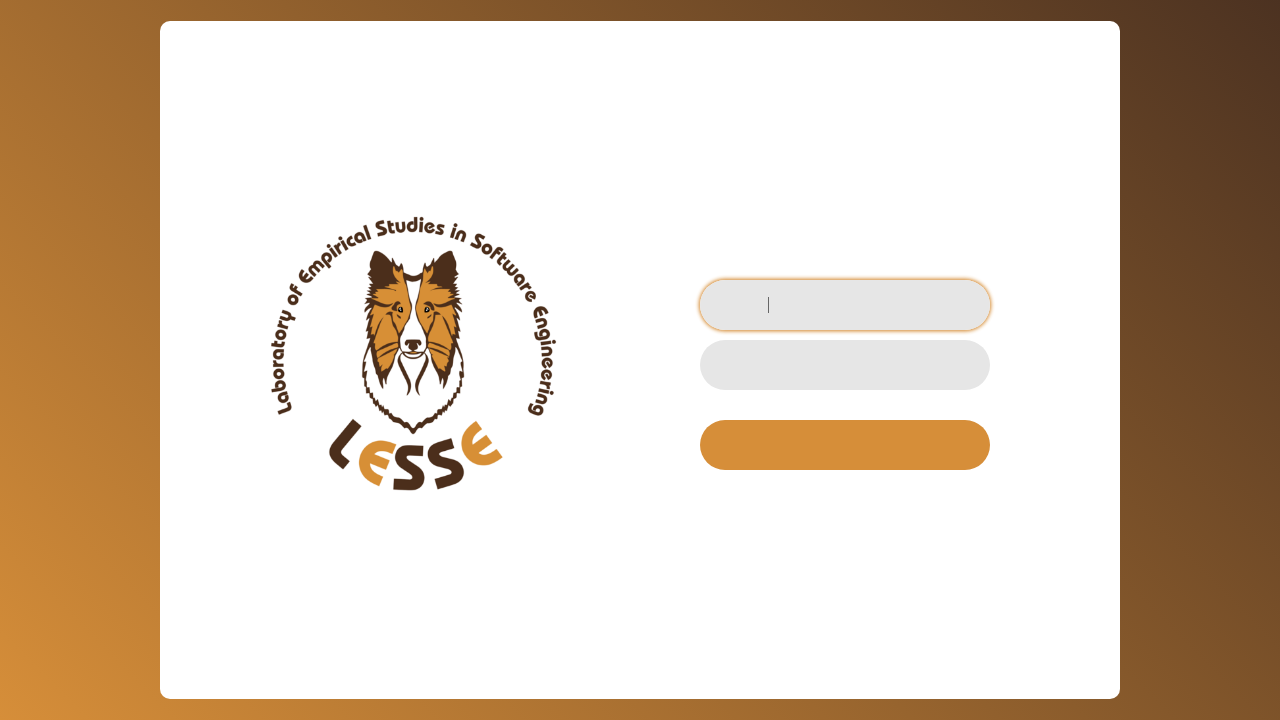

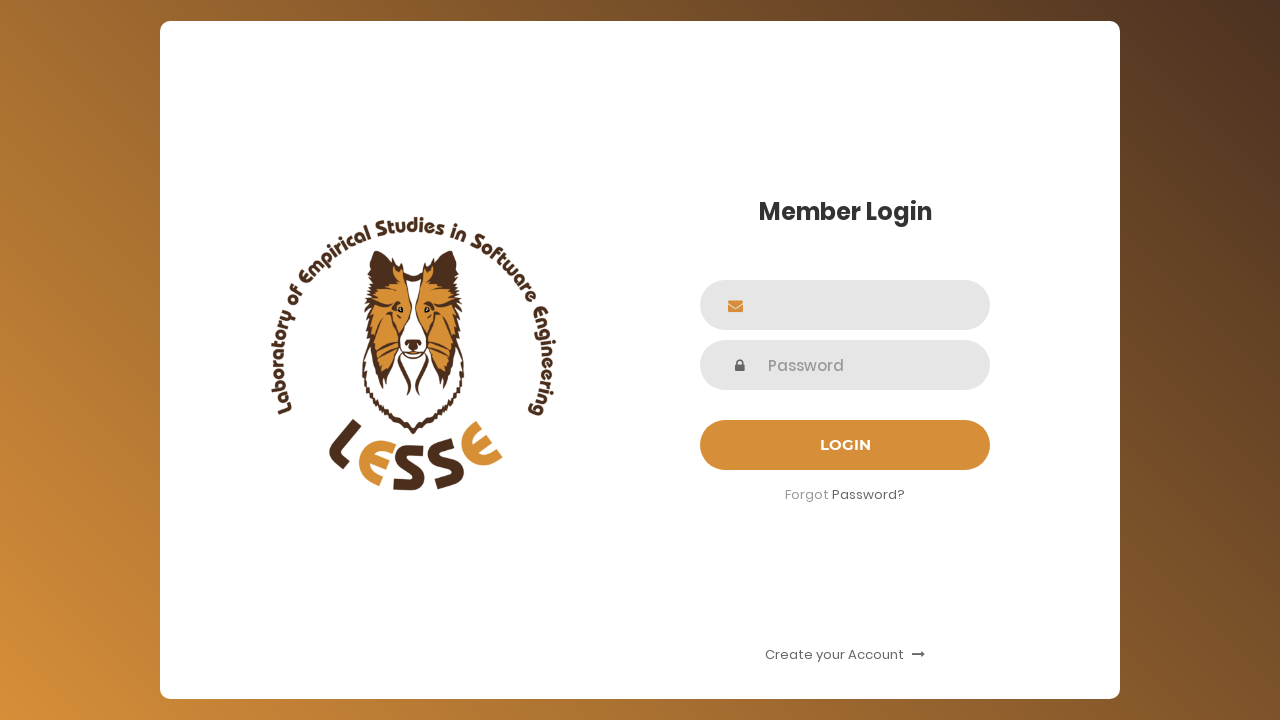